Tests clearing the complete state of all items by checking then unchecking toggle all

Starting URL: https://demo.playwright.dev/todomvc

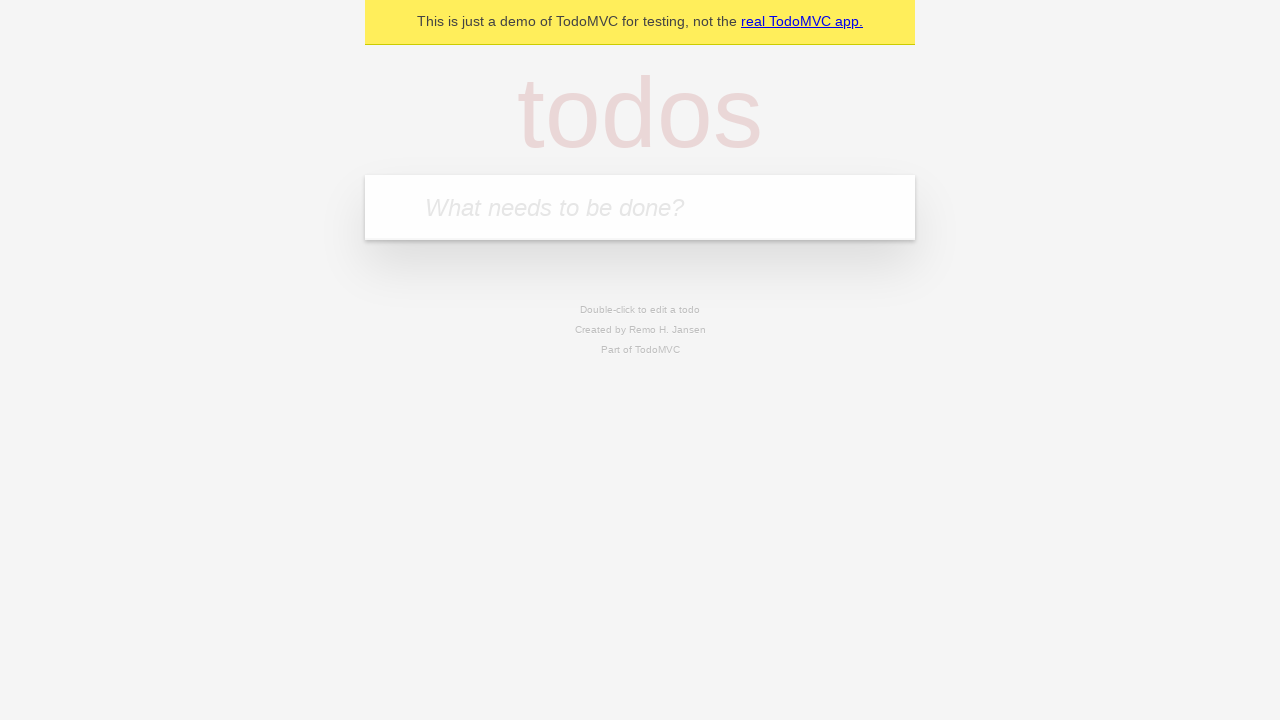

Filled todo input with 'buy some cheese' on internal:attr=[placeholder="What needs to be done?"i]
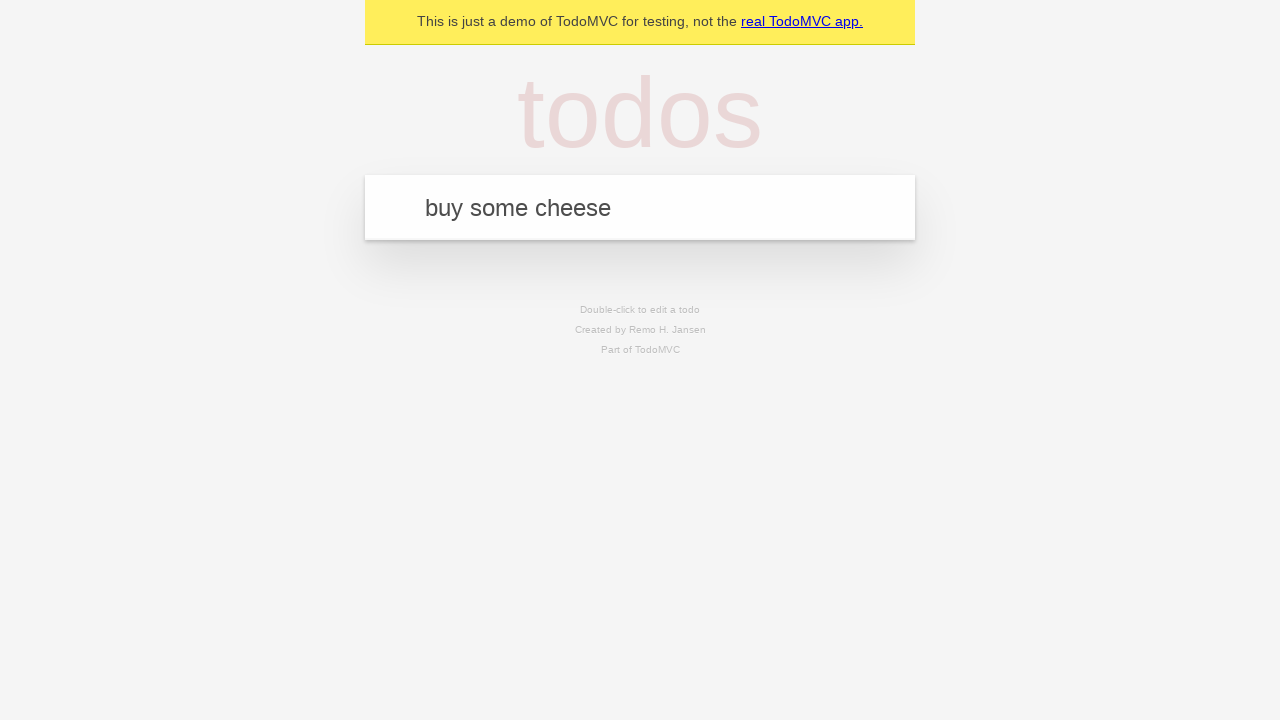

Pressed Enter to add first todo item on internal:attr=[placeholder="What needs to be done?"i]
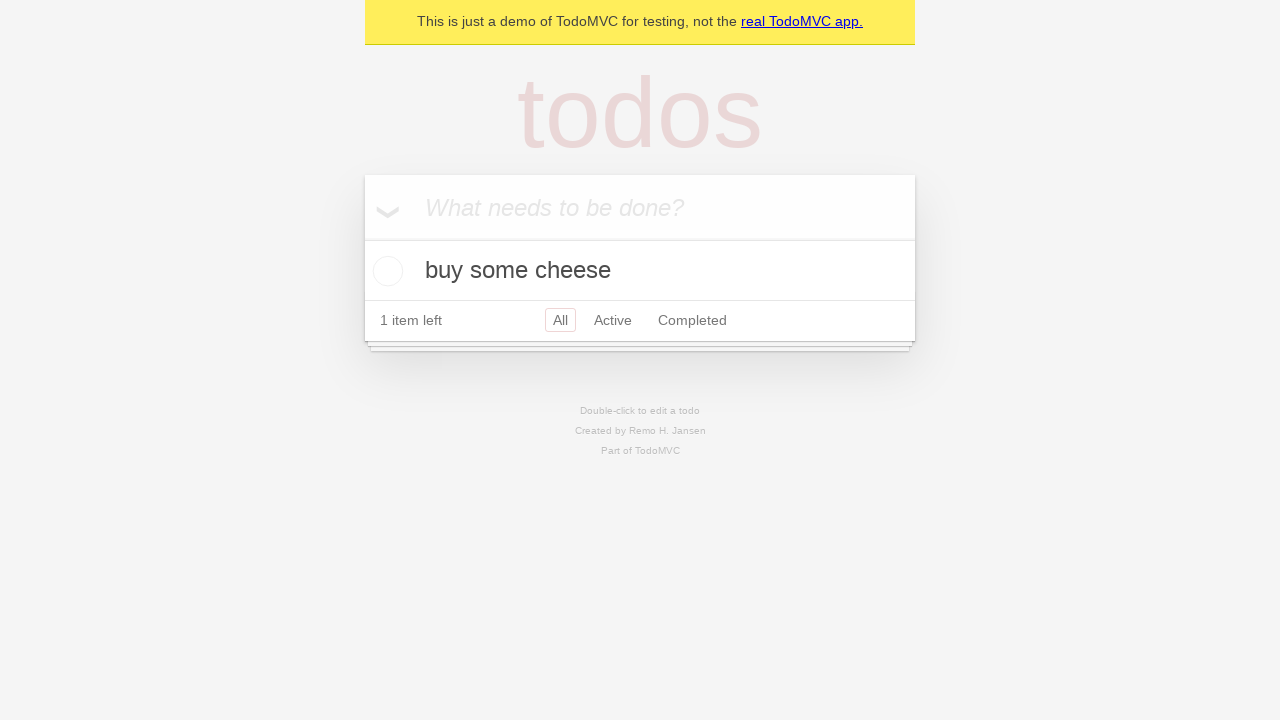

Filled todo input with 'feed the cat' on internal:attr=[placeholder="What needs to be done?"i]
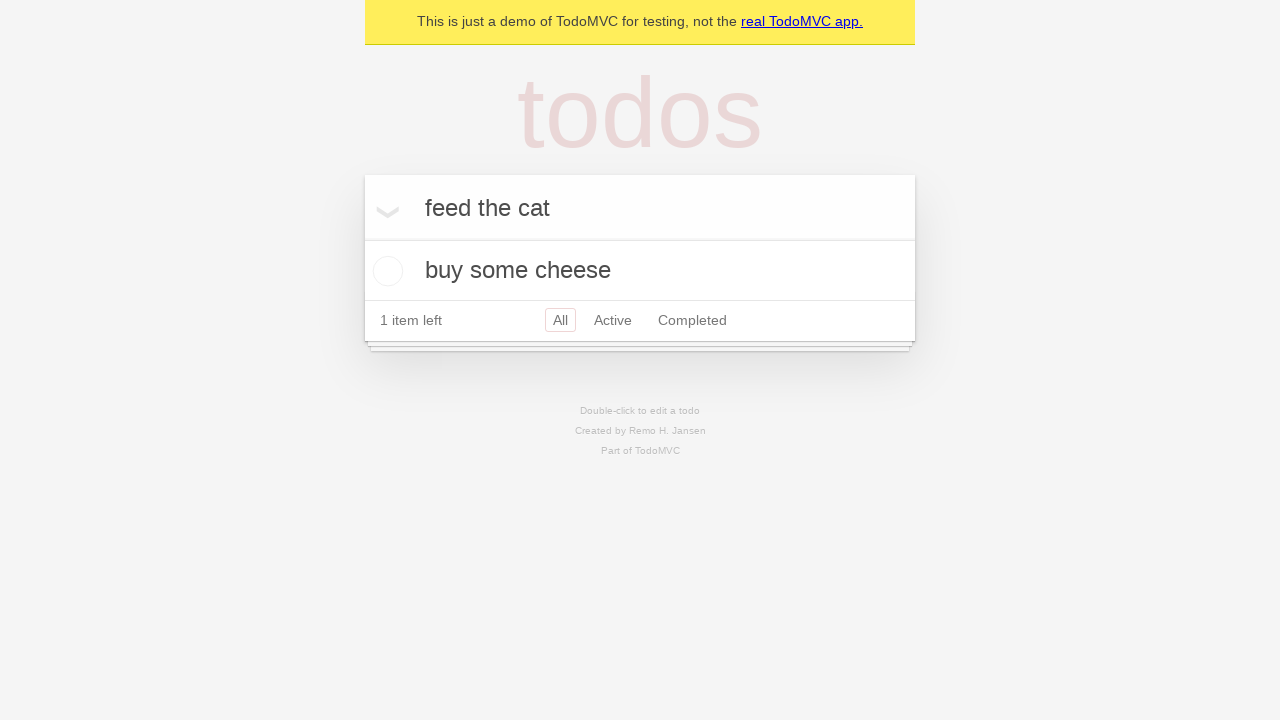

Pressed Enter to add second todo item on internal:attr=[placeholder="What needs to be done?"i]
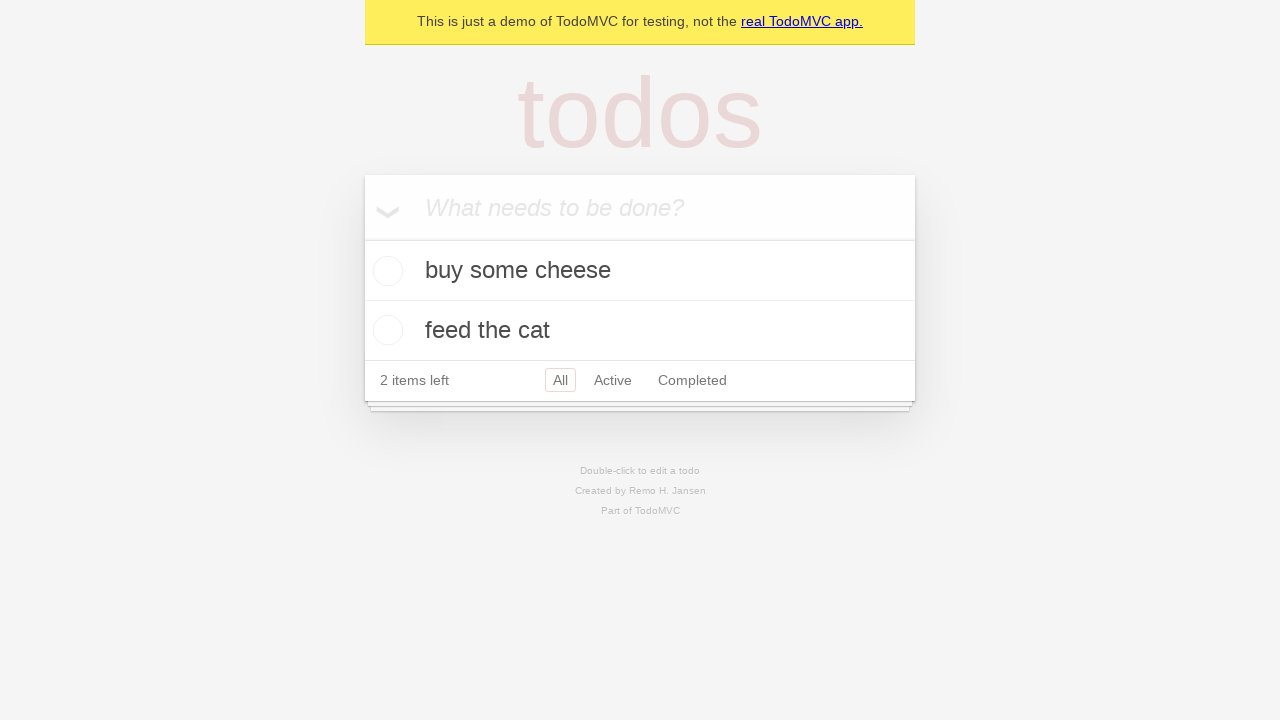

Filled todo input with 'book a doctors appointment' on internal:attr=[placeholder="What needs to be done?"i]
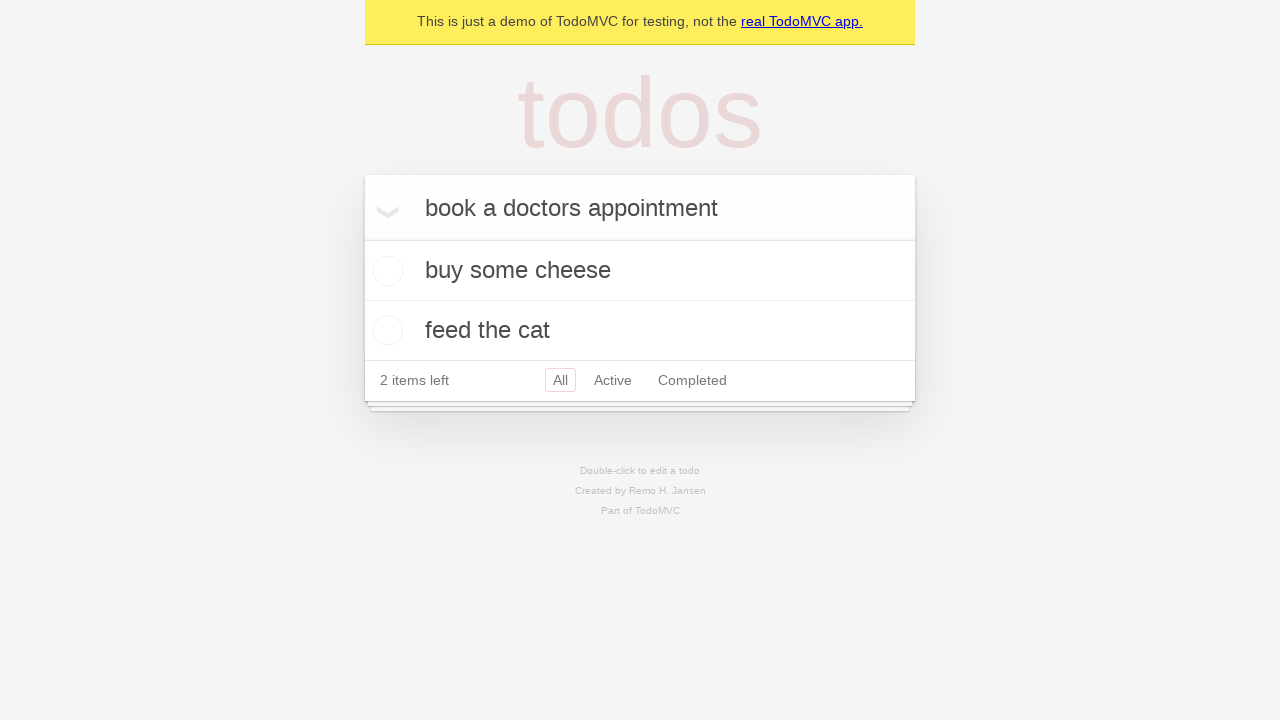

Pressed Enter to add third todo item on internal:attr=[placeholder="What needs to be done?"i]
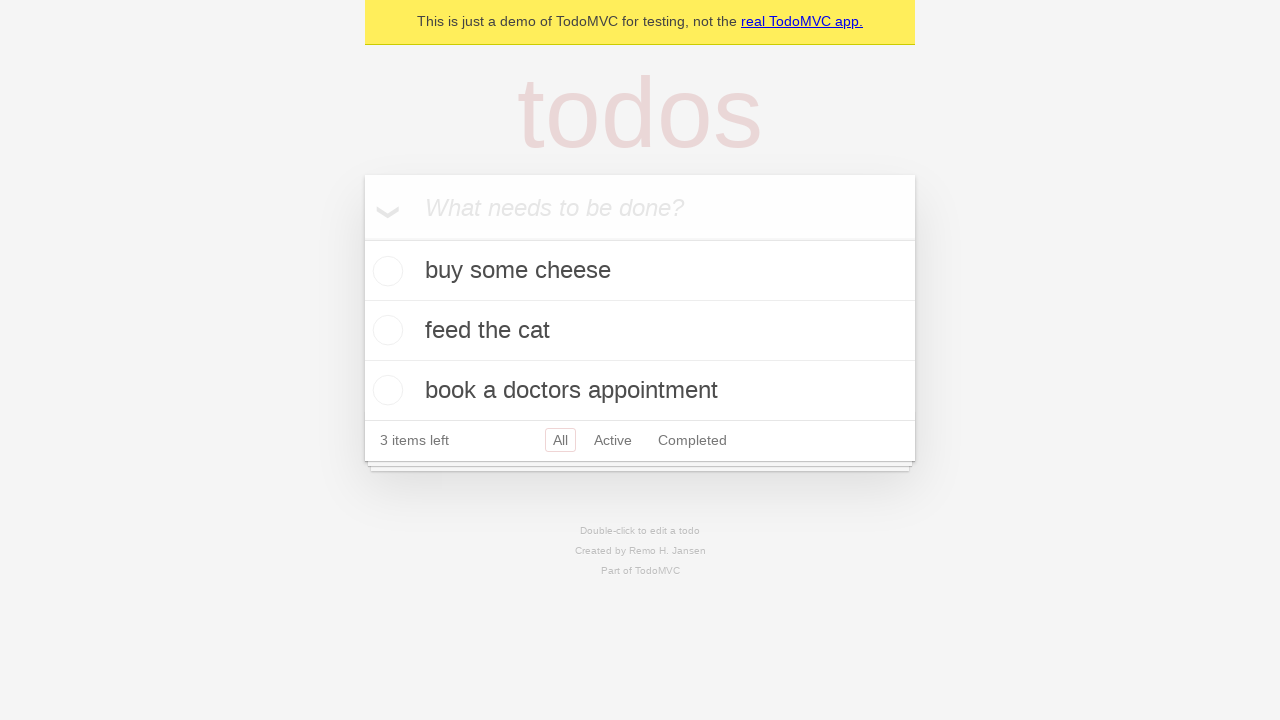

Checked toggle all to mark all items as complete at (362, 238) on internal:label="Mark all as complete"i
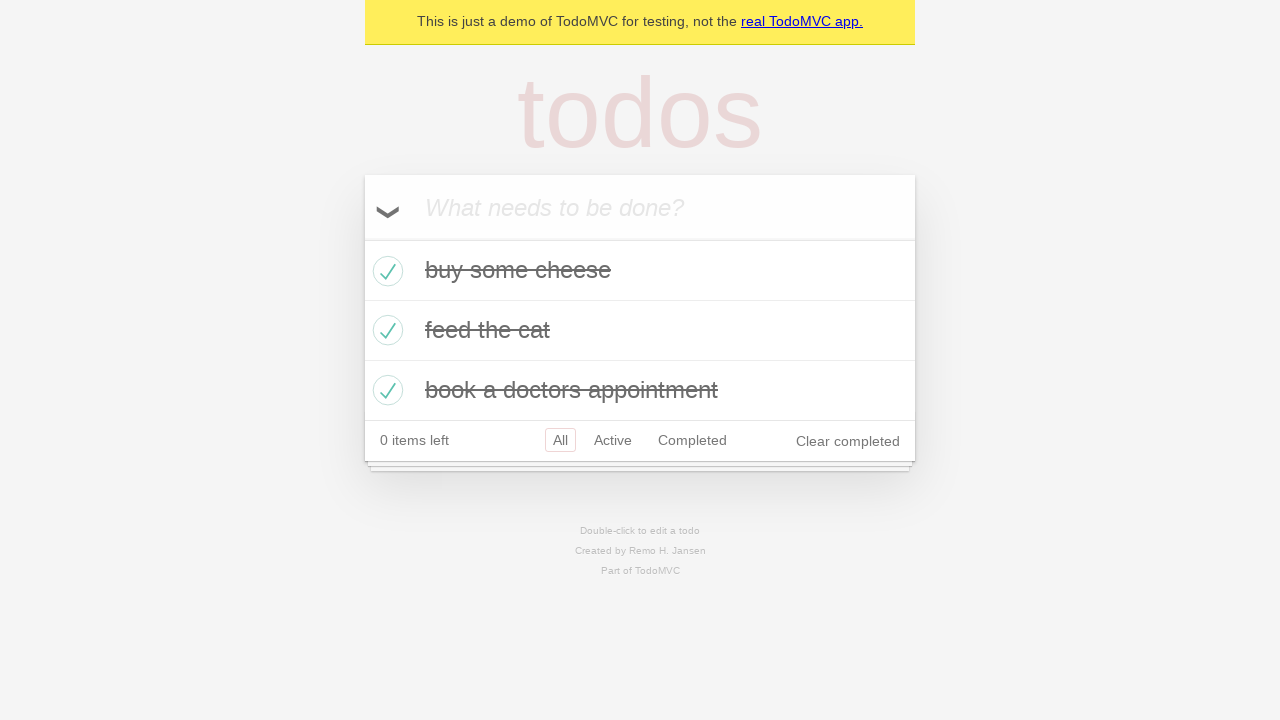

Unchecked toggle all to clear complete state of all items at (362, 238) on internal:label="Mark all as complete"i
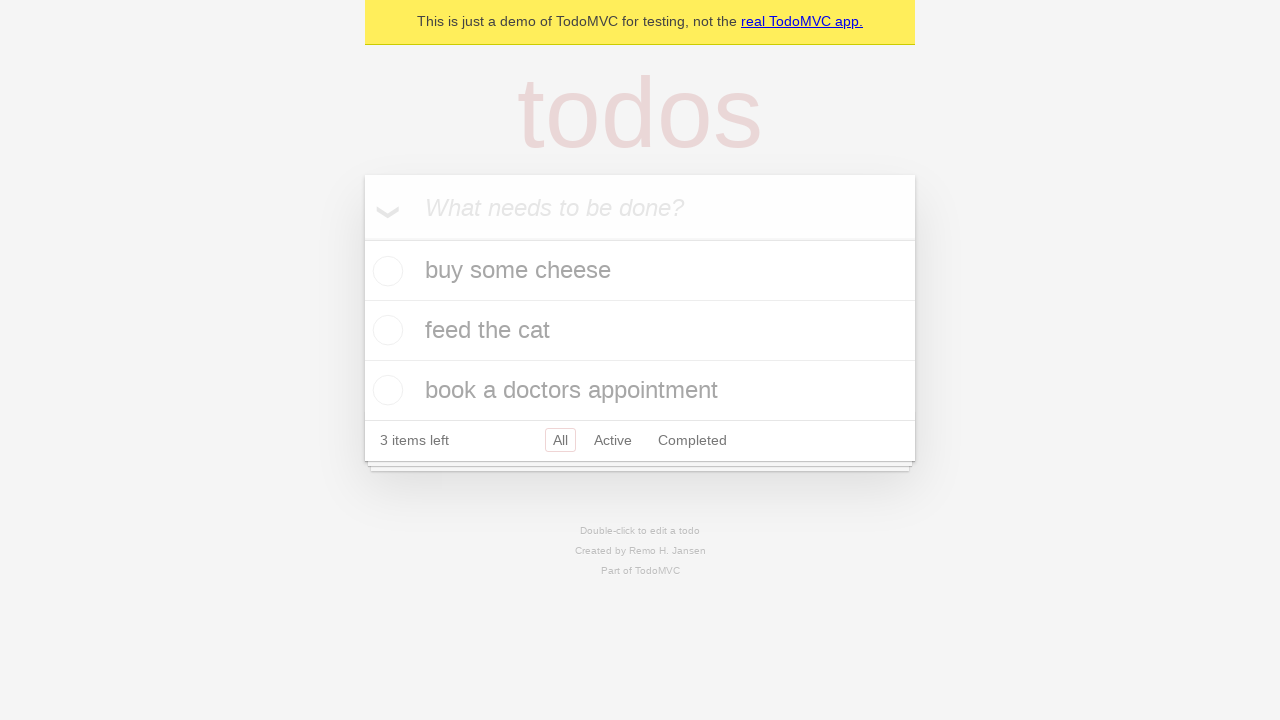

Verified todo items are present in the DOM
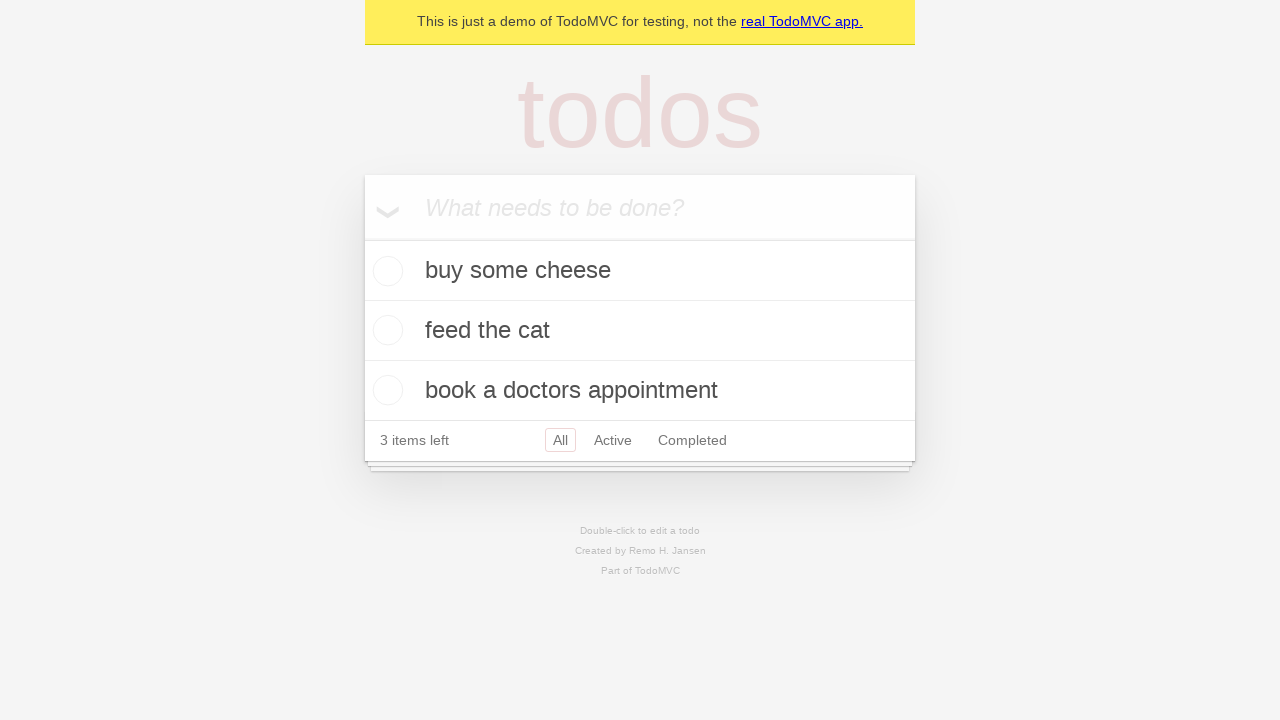

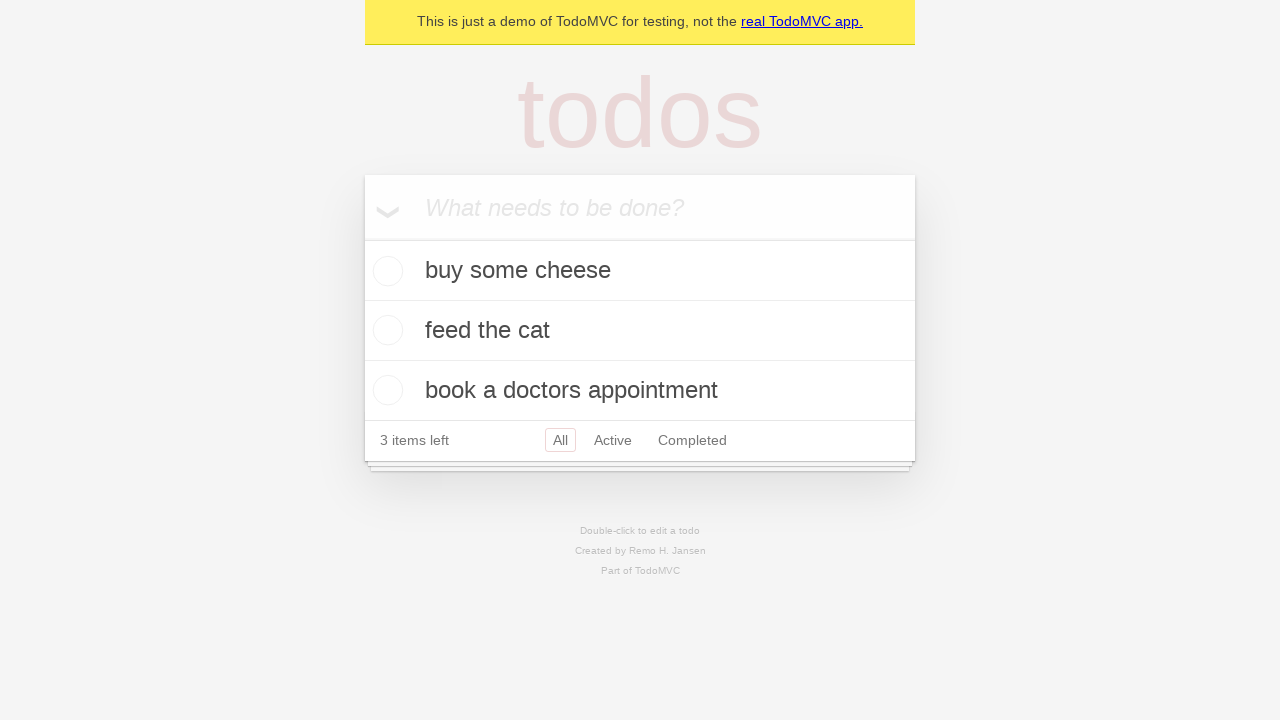